Tests dynamic loading with a shorter wait time by clicking a start button and verifying the loaded content.

Starting URL: https://automationfc.github.io/dynamic-loading/

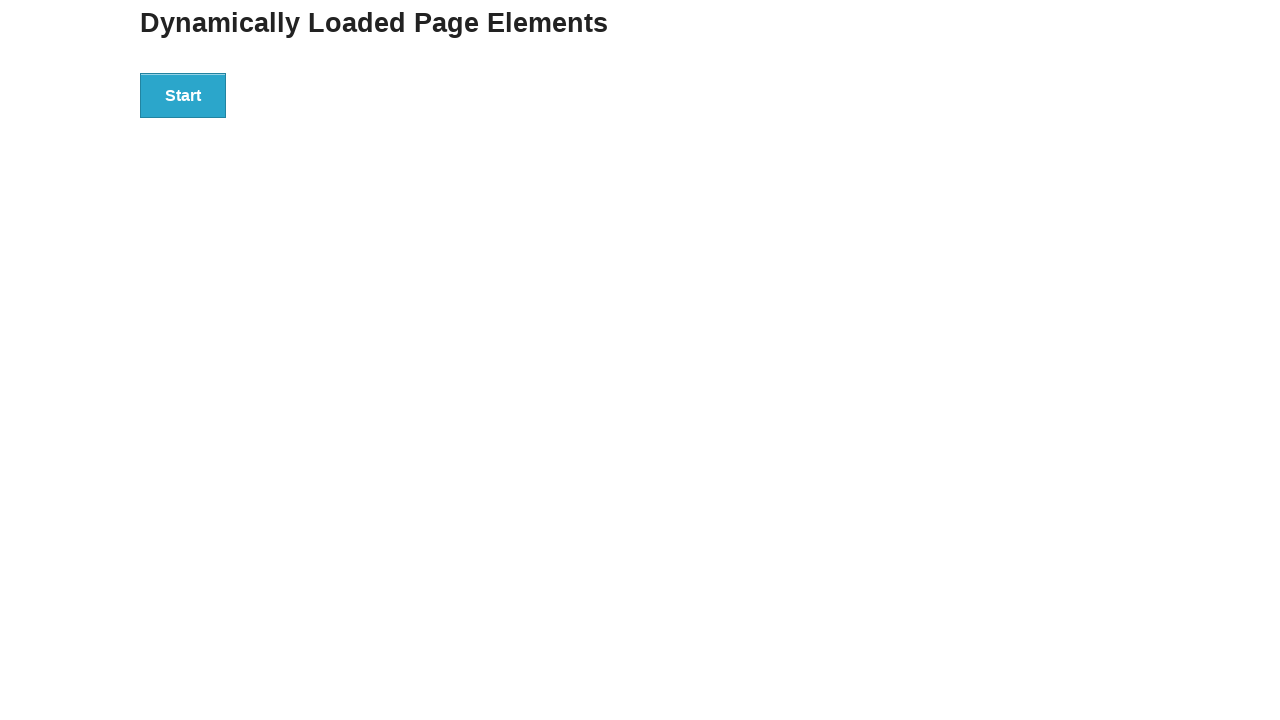

Navigated to dynamic loading test page
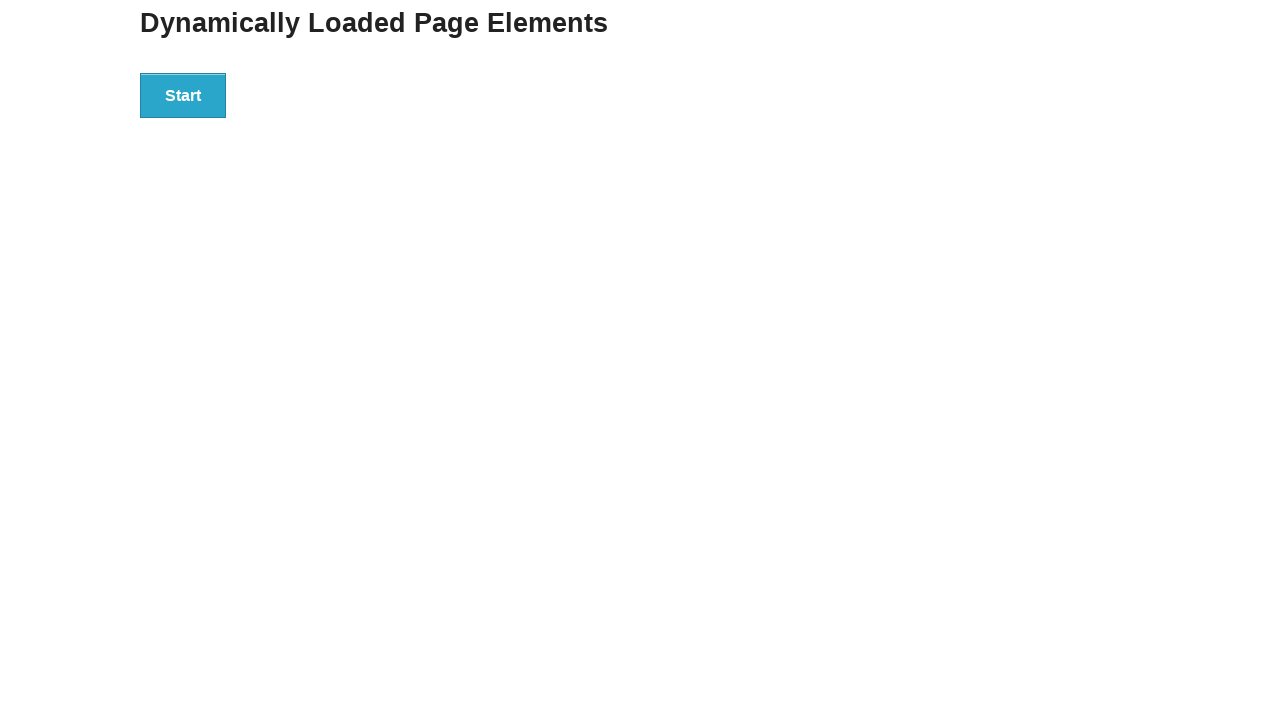

Clicked the start button to trigger dynamic loading at (183, 95) on div#start > button
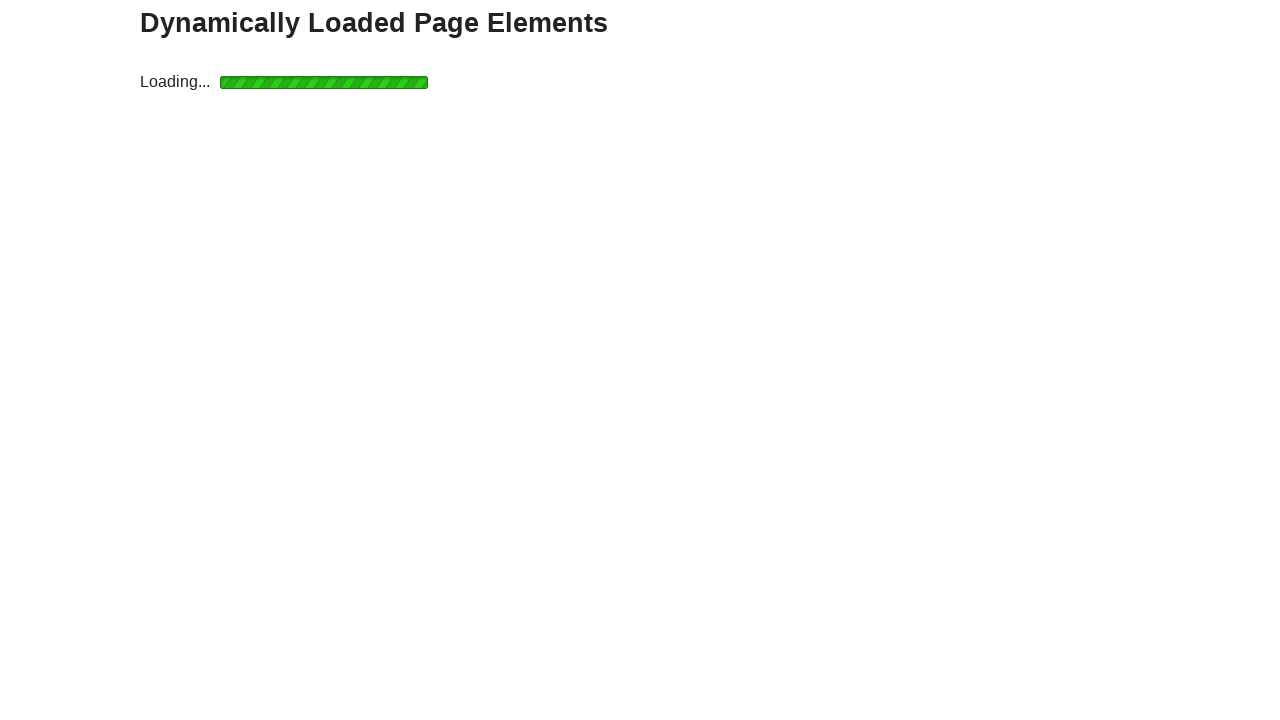

Finish element with h4 tag appeared after dynamic loading
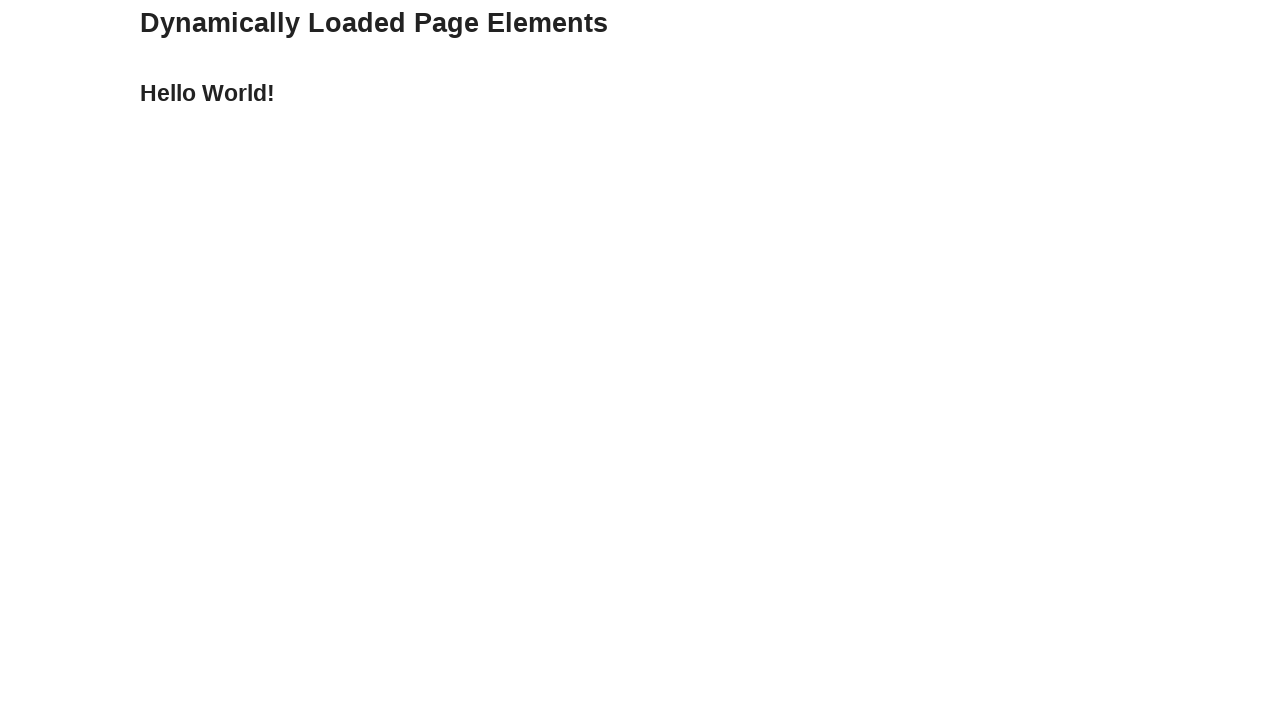

Verified that loaded content displays 'Hello World!'
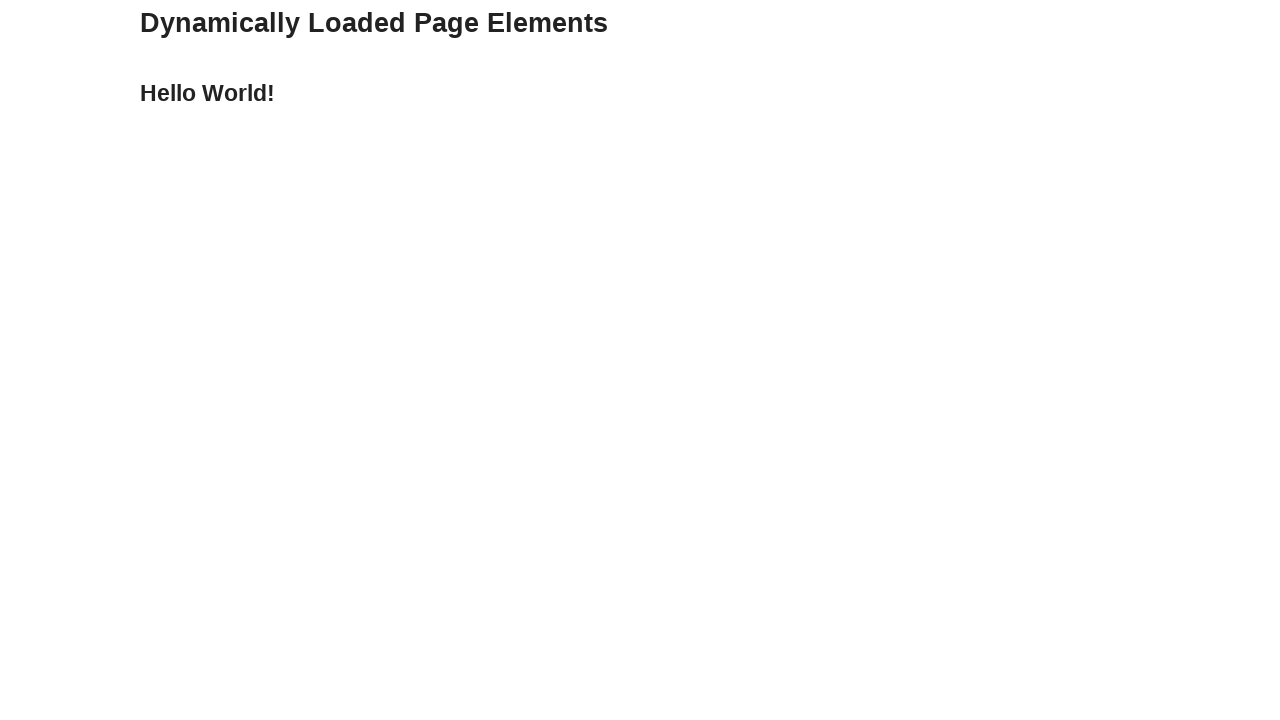

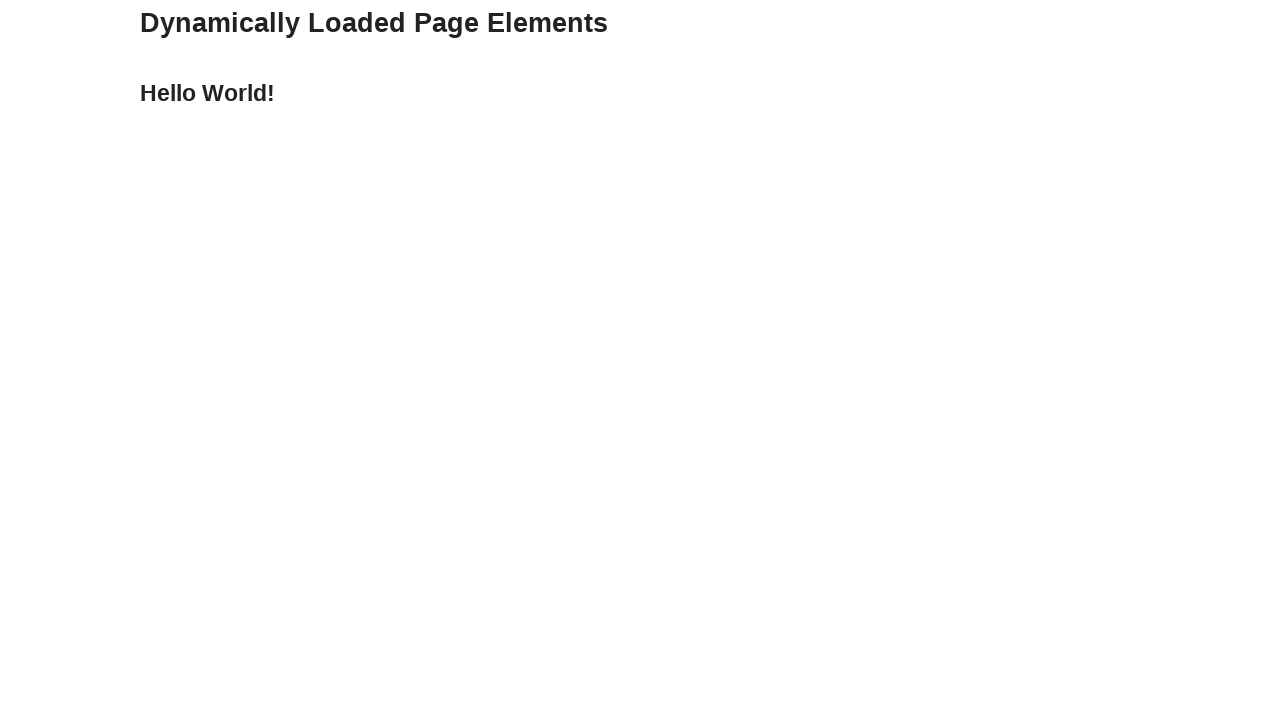